Tests radio button selection by finding all radio buttons in a group and clicking the one with value "cheese"

Starting URL: http://echoecho.com/htmlforms10.htm

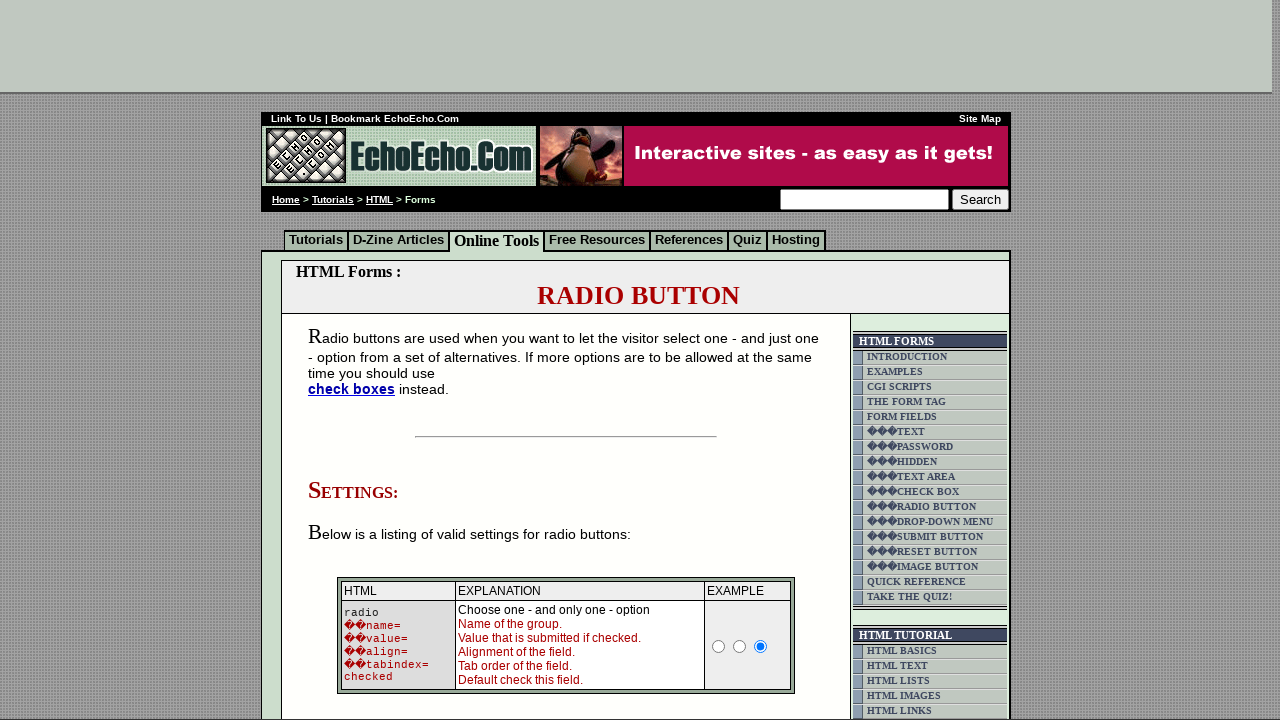

Waited for radio buttons with name 'group1' to be present
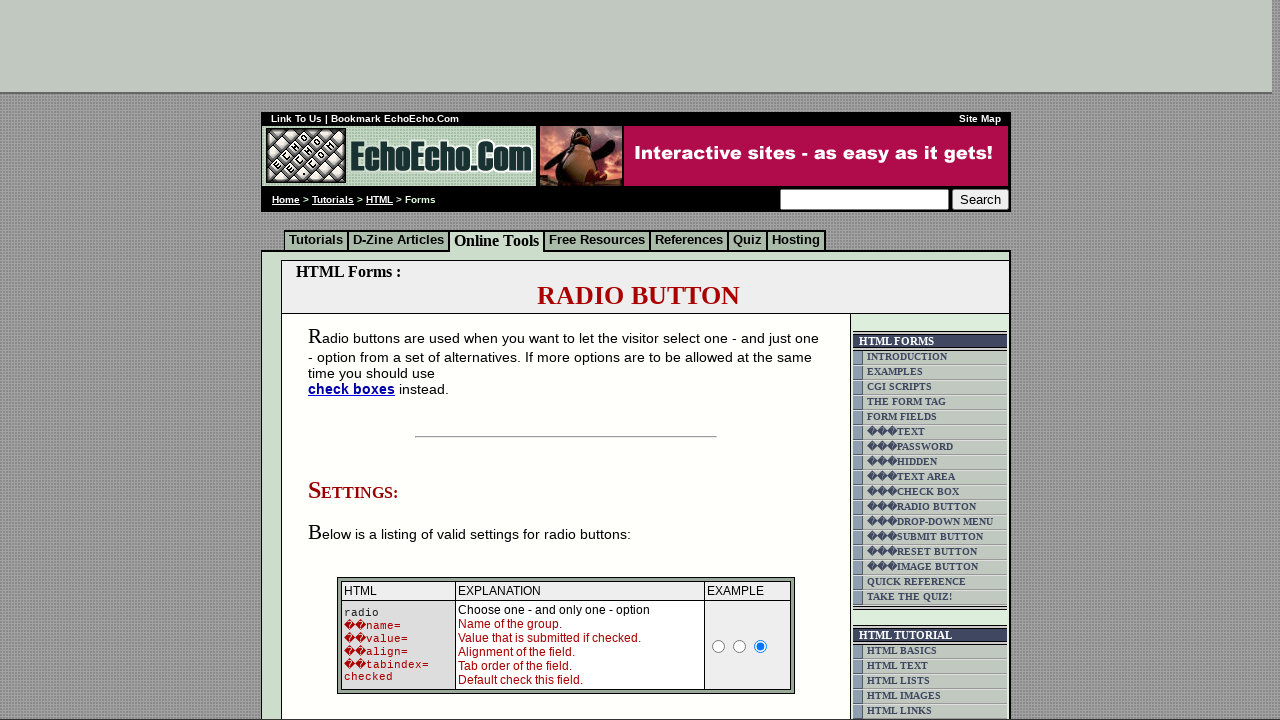

Located all radio buttons in 'group1'
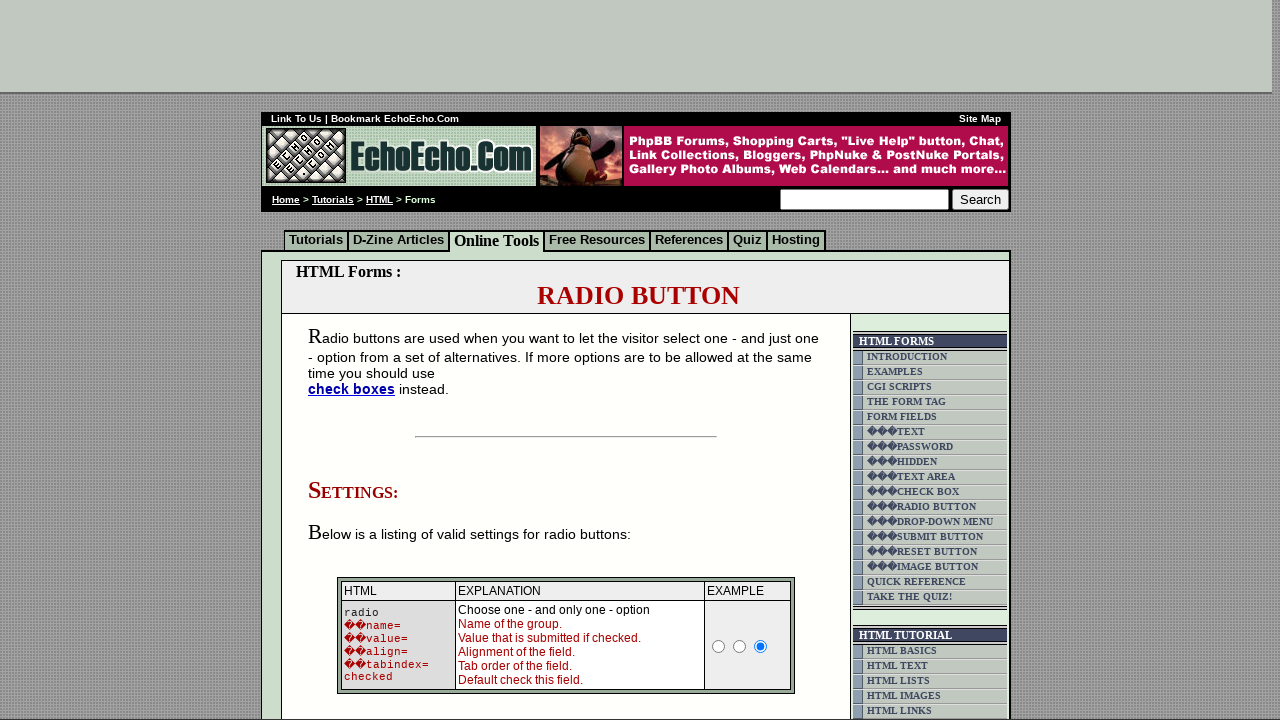

Retrieved count of radio buttons: 3
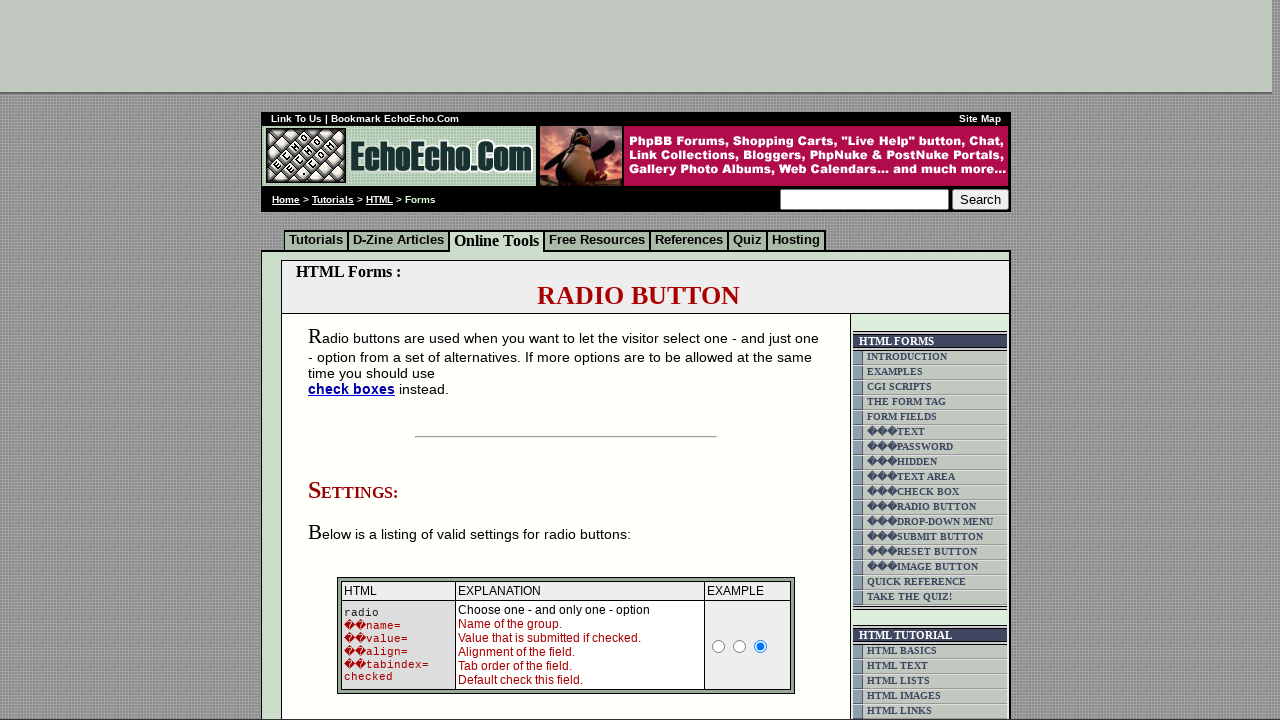

Clicked radio button with value 'Cheese' at (356, 360) on input[name='group1'][value='Cheese']
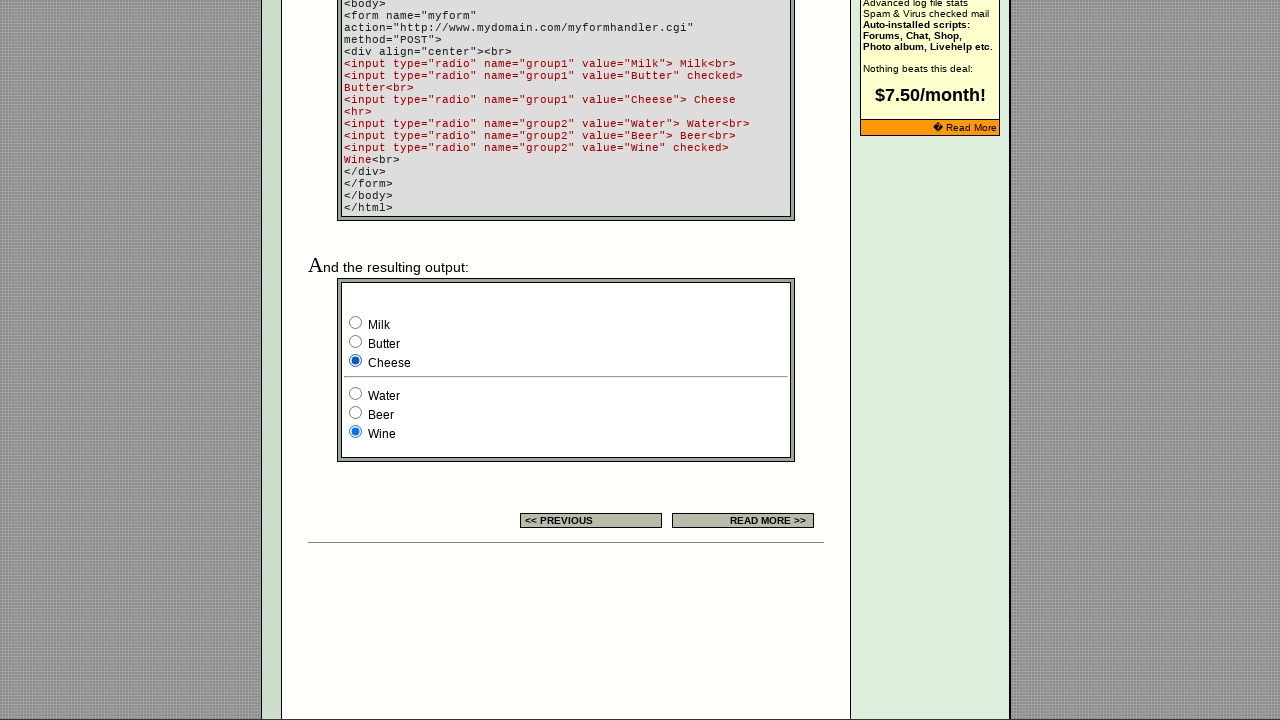

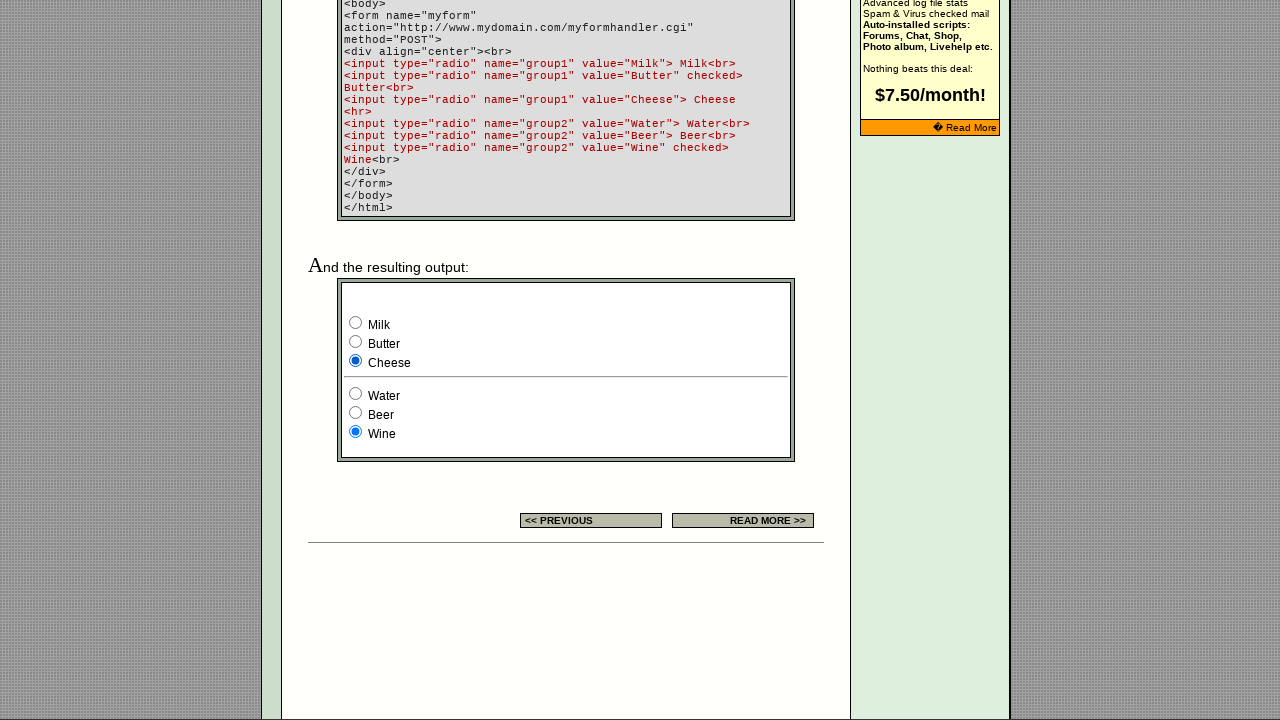